Tests navigation to the menu element example page and verifies the powered by link is present

Starting URL: http://the-internet.herokuapp.com/shifting_content

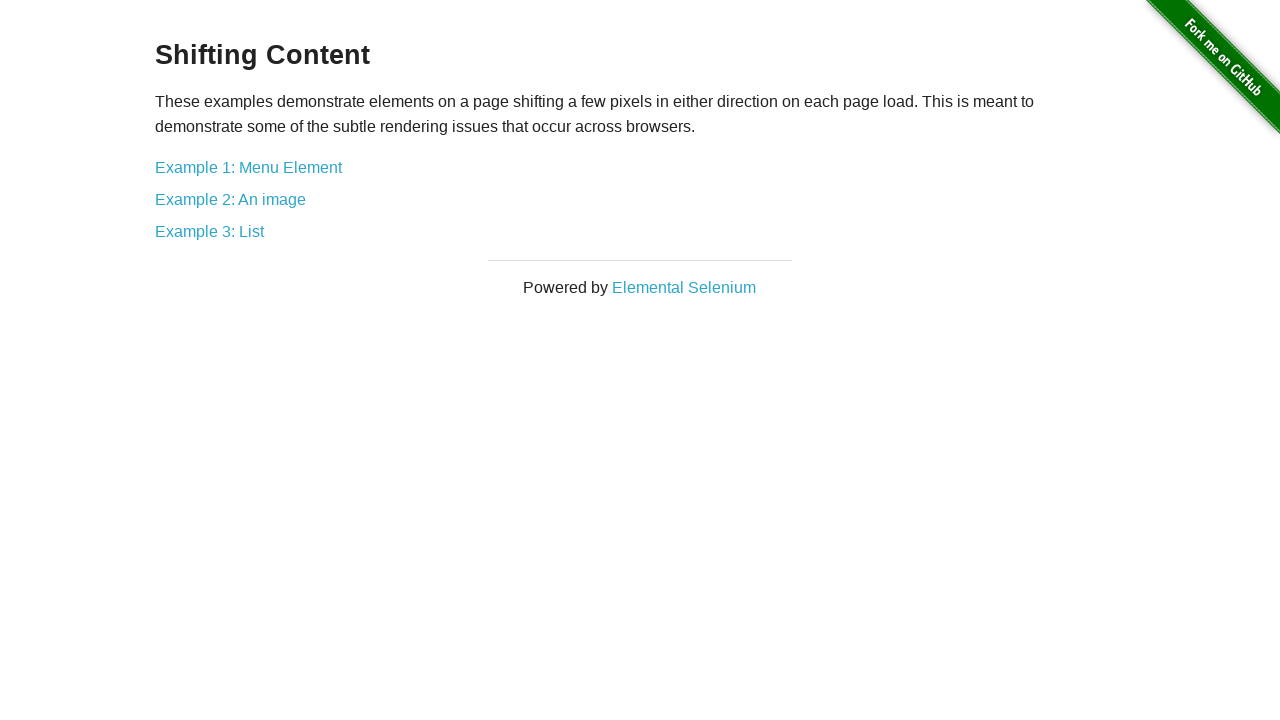

Clicked on the menu element example link at (248, 167) on .example > a:nth-child(3)
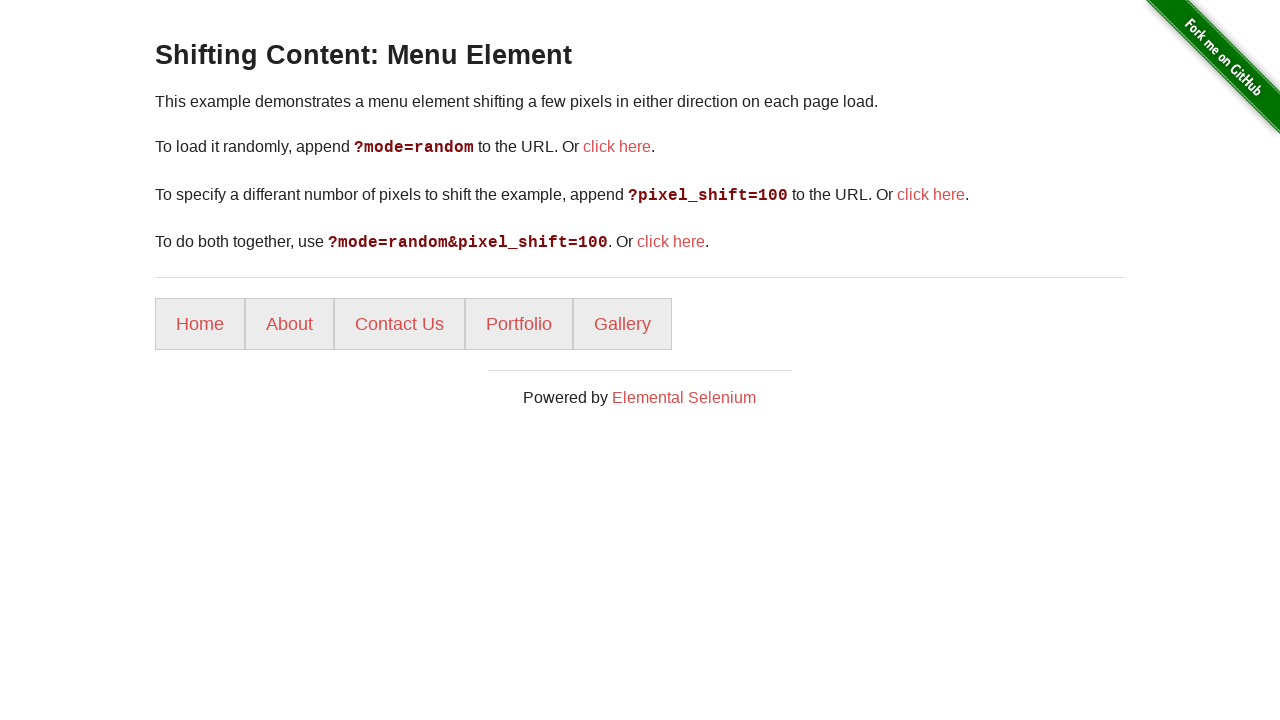

Waited for and verified the powered by link is present
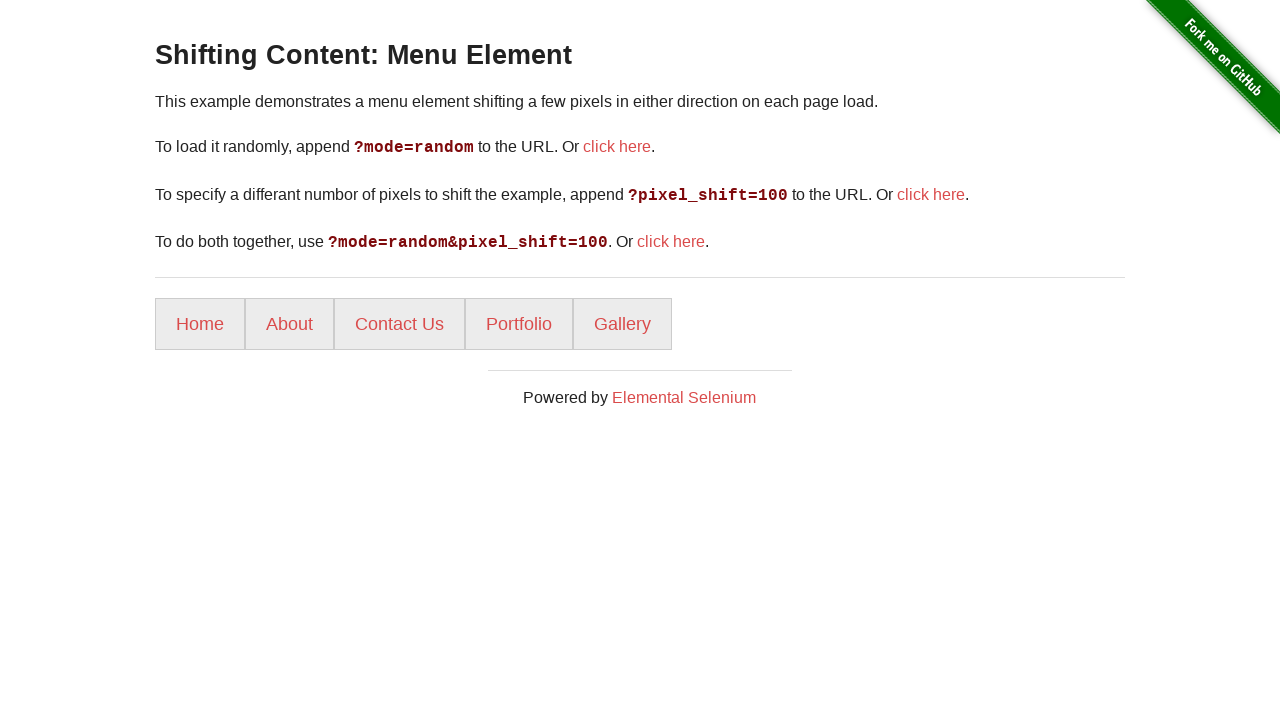

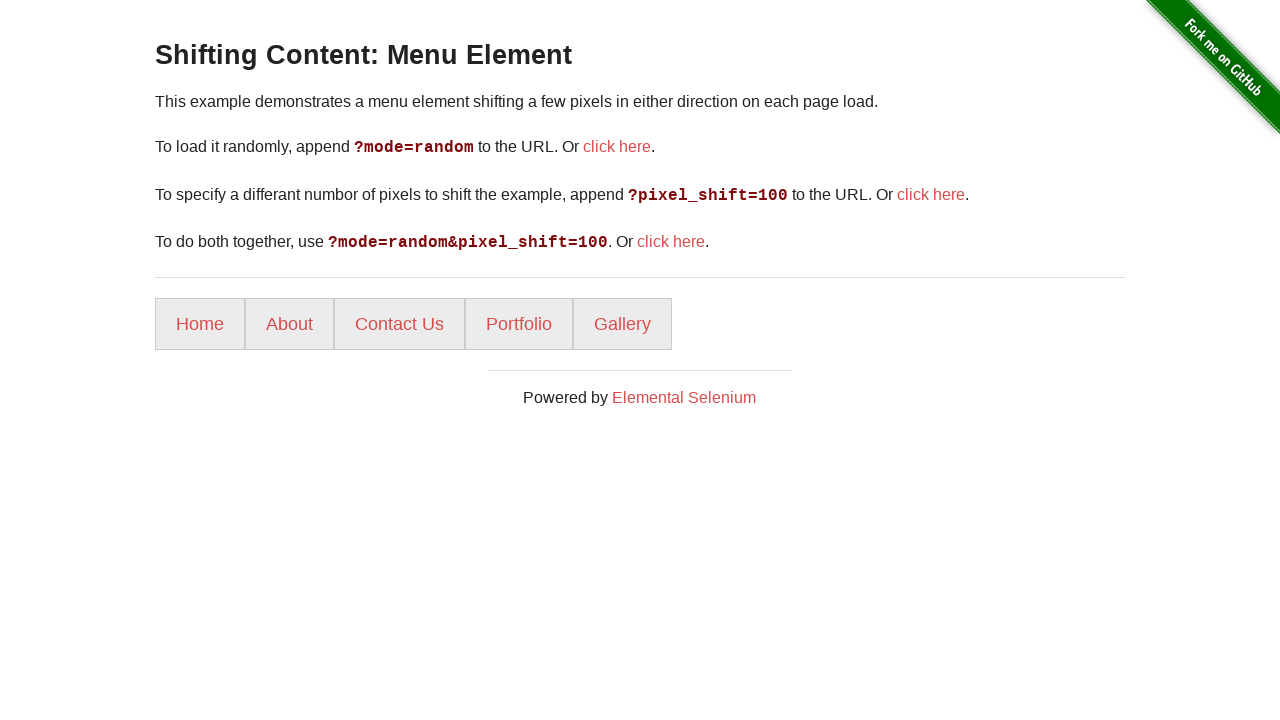